Navigates to the Ratna Global Tech website and waits for the page to load

Starting URL: https://ratnaglobaltech.com/

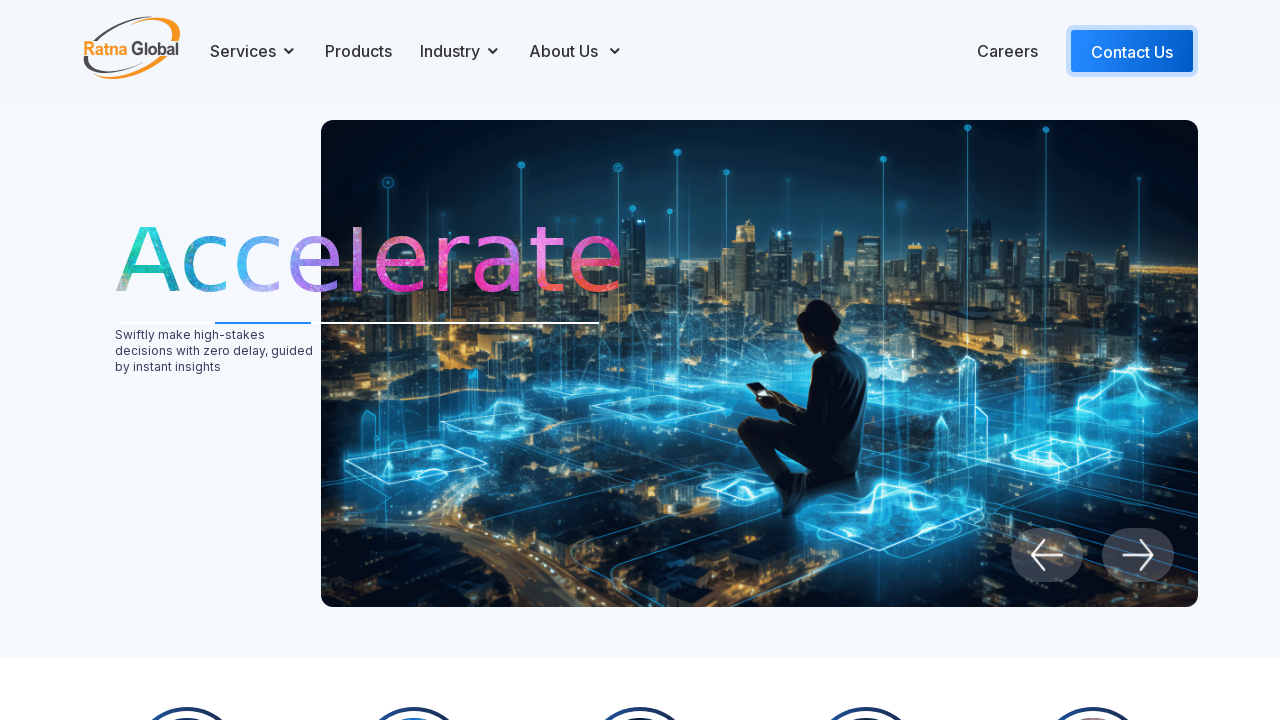

Waited for page DOM content to load
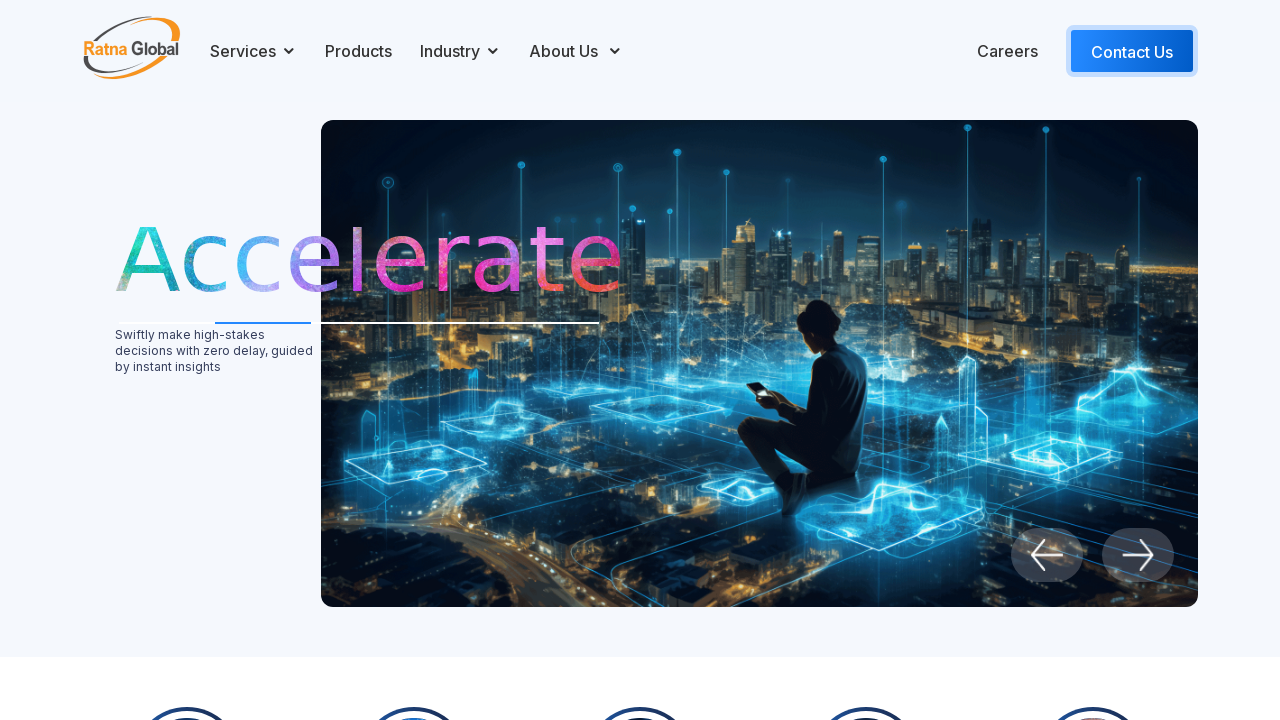

Verified body element is present on Ratna Global Tech website
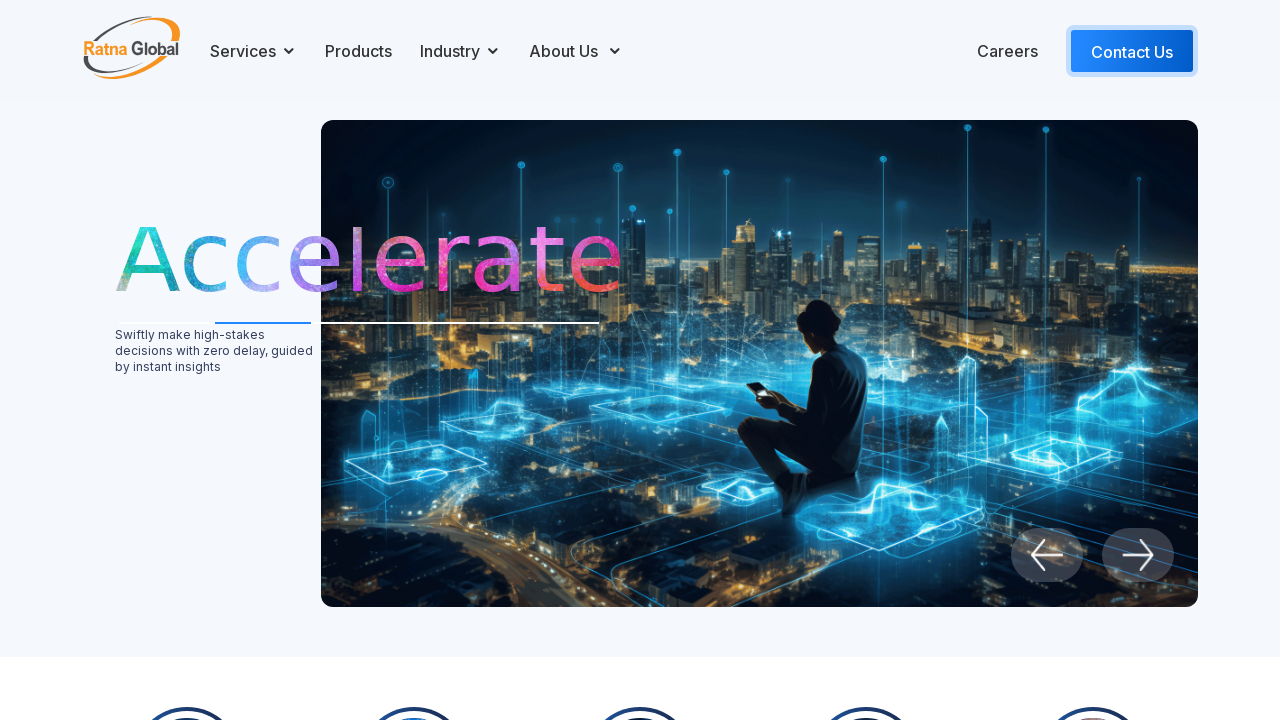

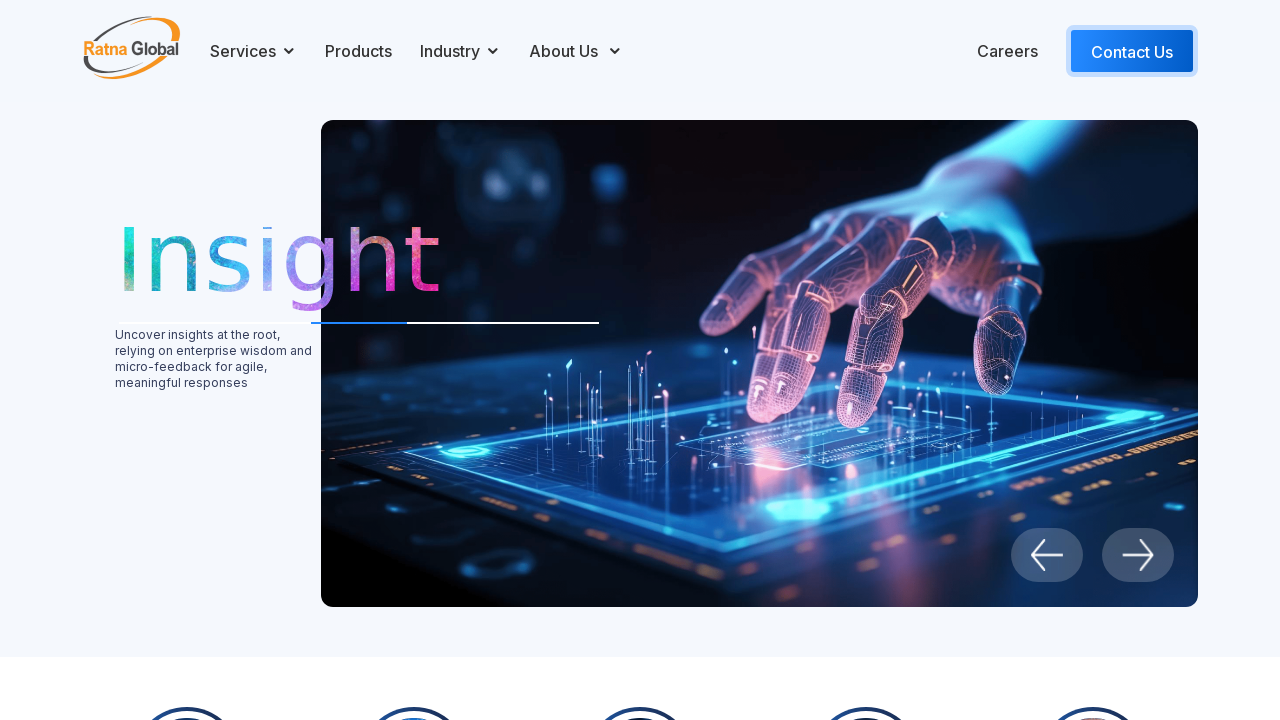